Tests state dropdown functionality by selecting Illinois, then Virginia, then California using different selection methods, and verifies California is the final selected option.

Starting URL: https://practice.cydeo.com/dropdown

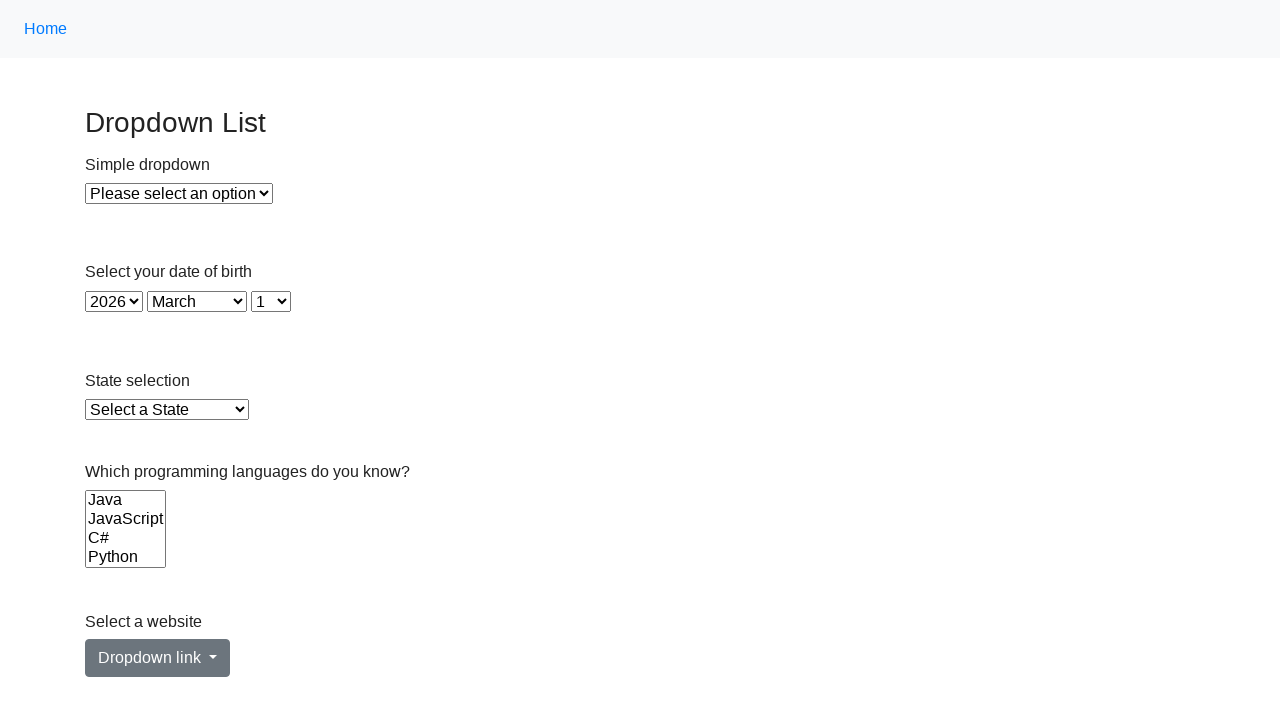

Selected Illinois from state dropdown using visible text on select#state
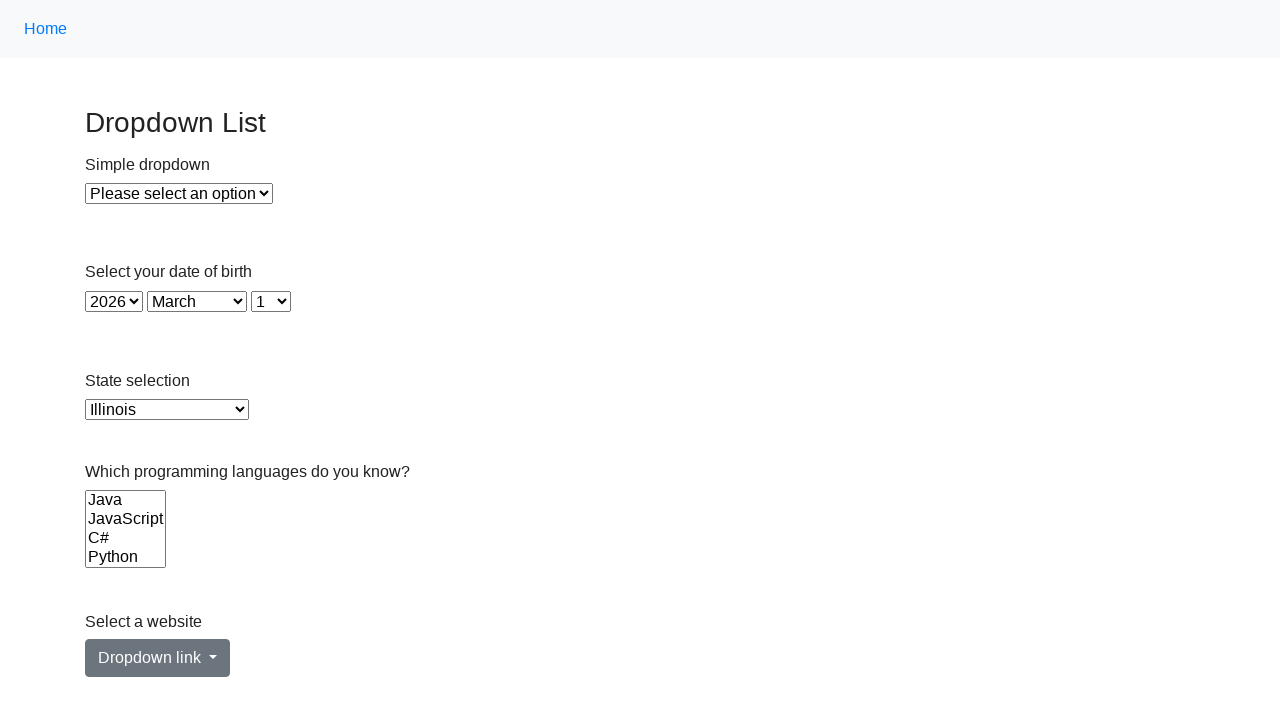

Selected Virginia from state dropdown using value 'VA' on select#state
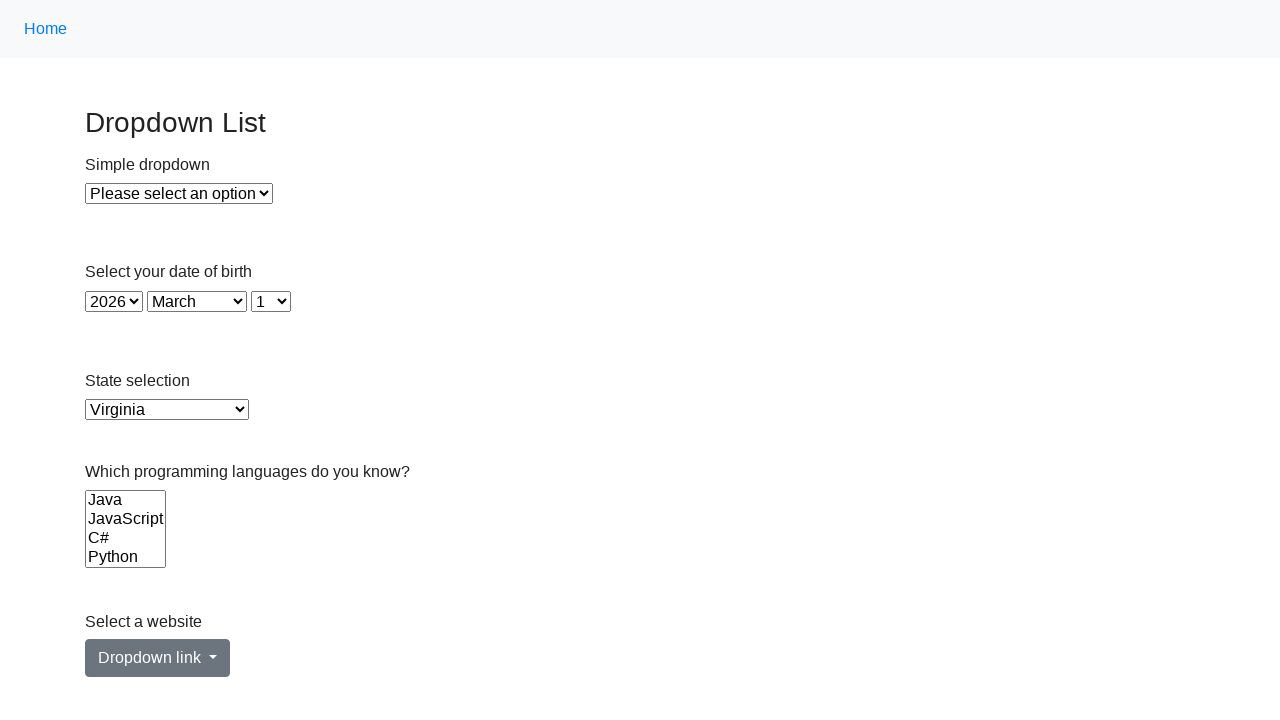

Selected California from state dropdown using index 5 on select#state
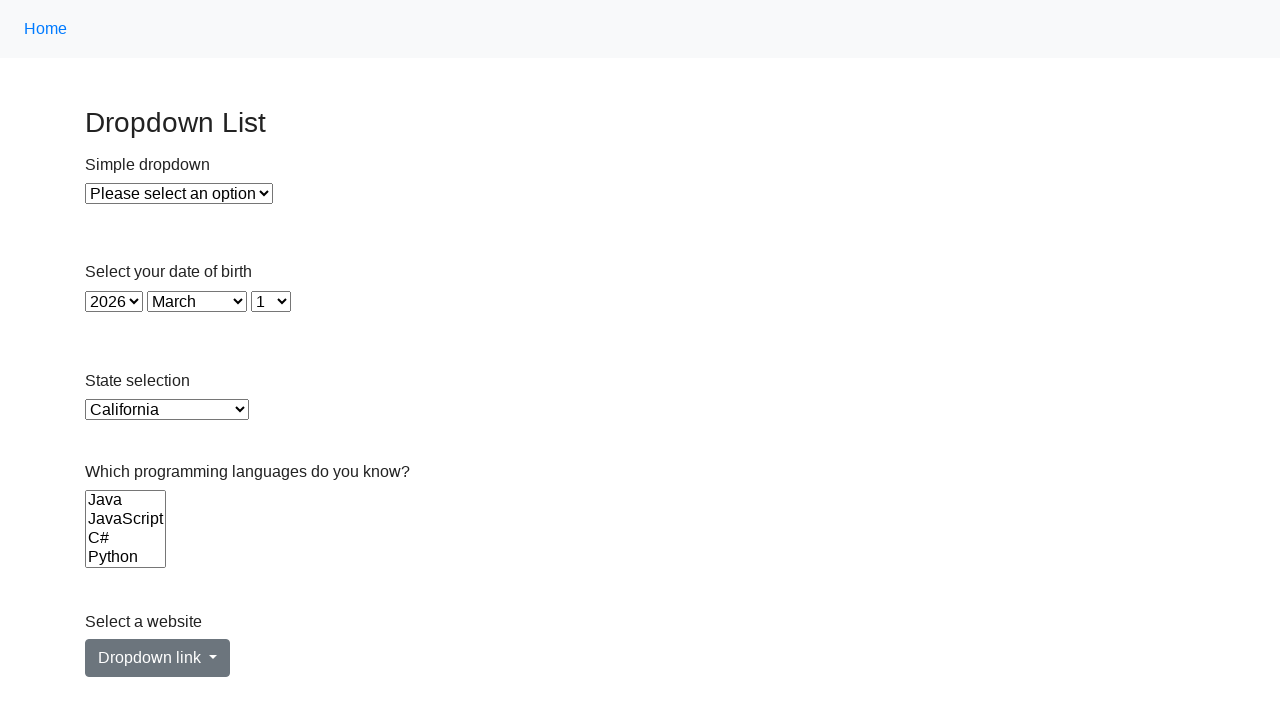

Located the currently selected option in state dropdown
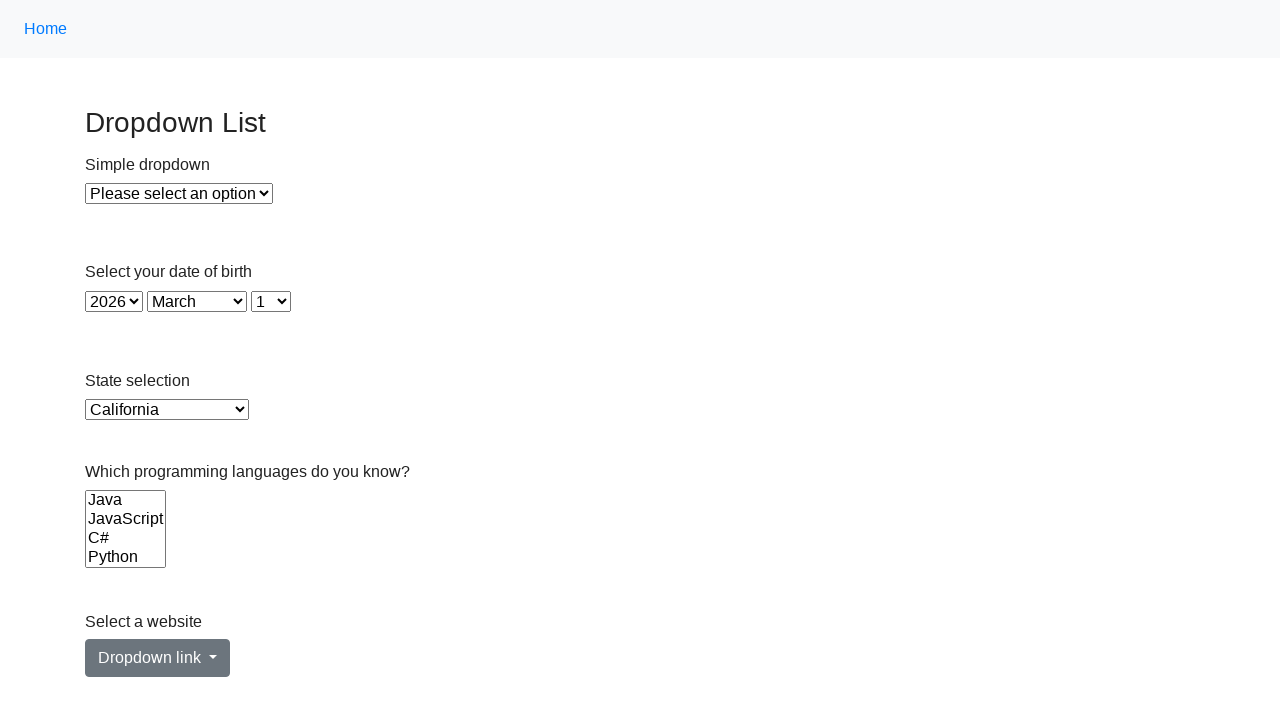

Verified that California is the final selected option
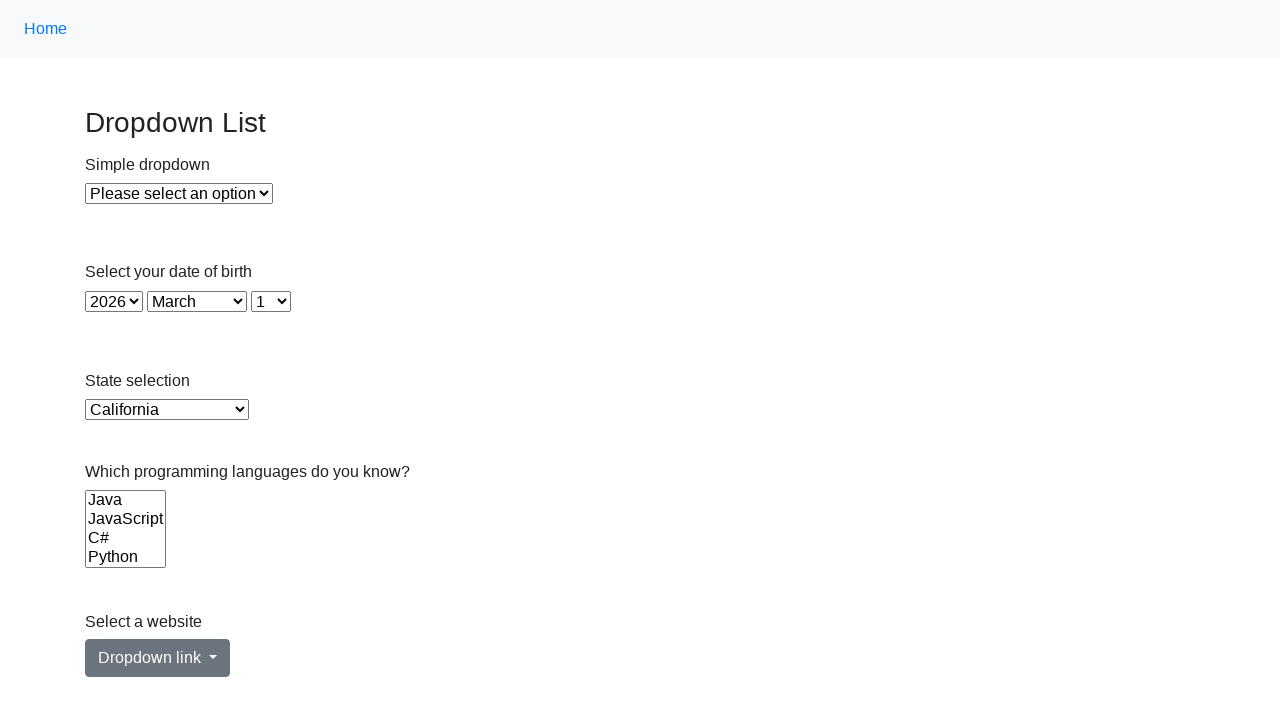

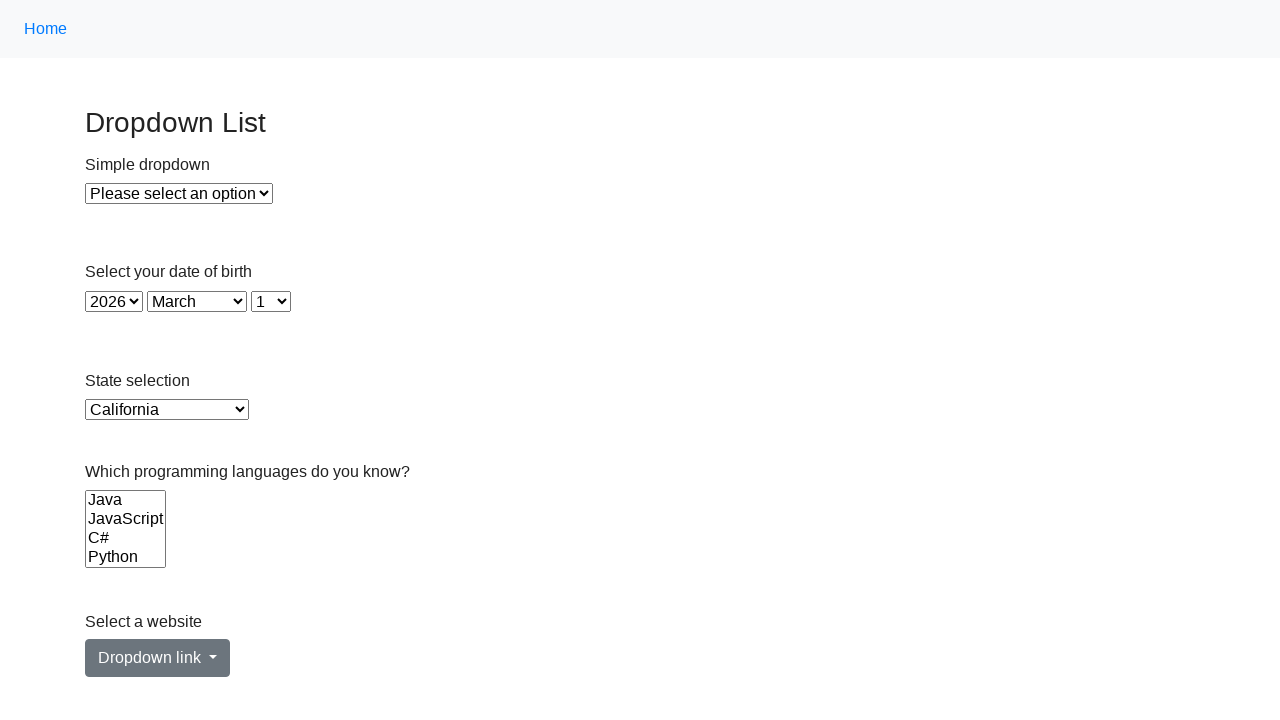